Tests file download functionality by clicking on a download link and verifying the file was downloaded

Starting URL: https://the-internet.herokuapp.com/download

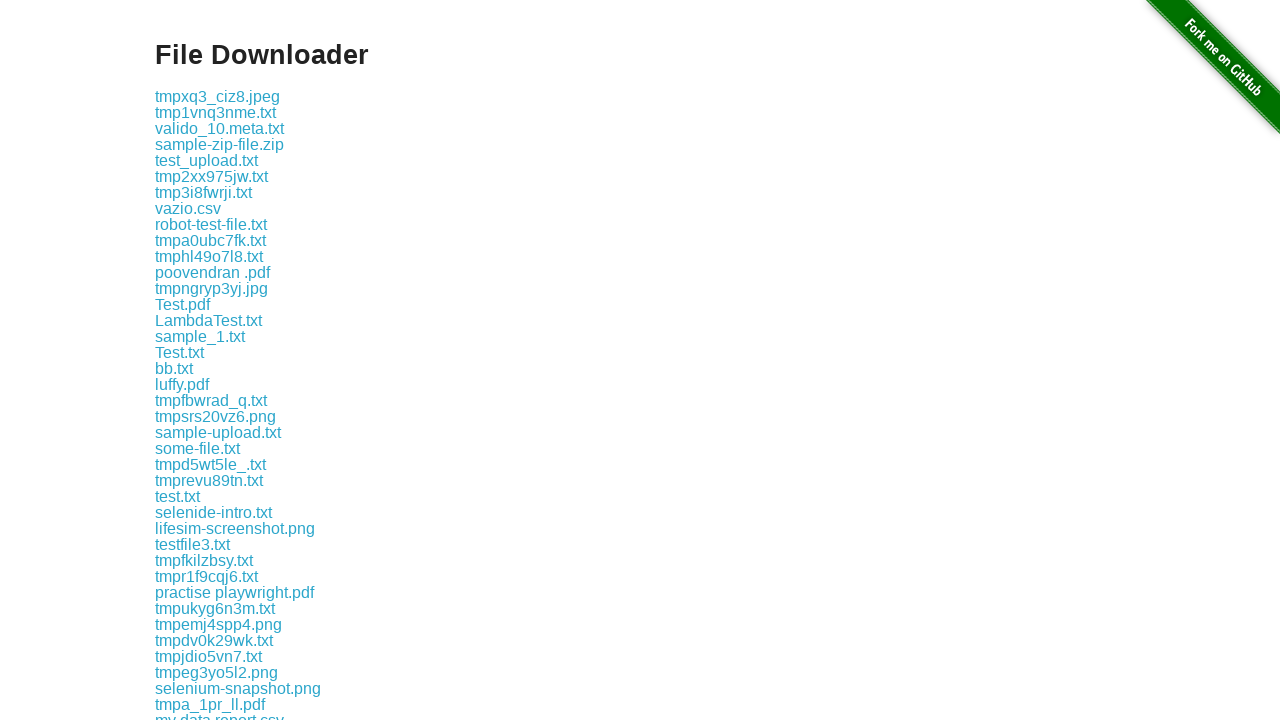

Clicked on LambdaTest.txt download link at (208, 320) on text='LambdaTest.txt'
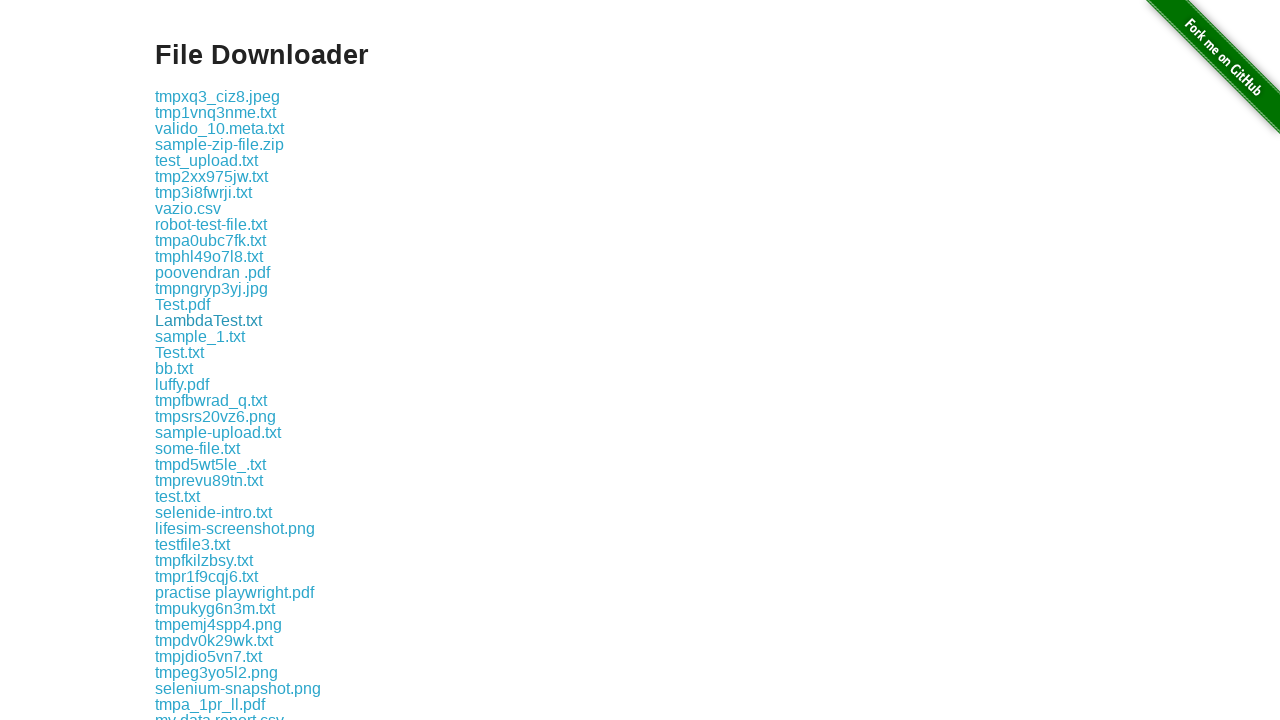

Clicked download link and initiated file download at (208, 320) on text='LambdaTest.txt'
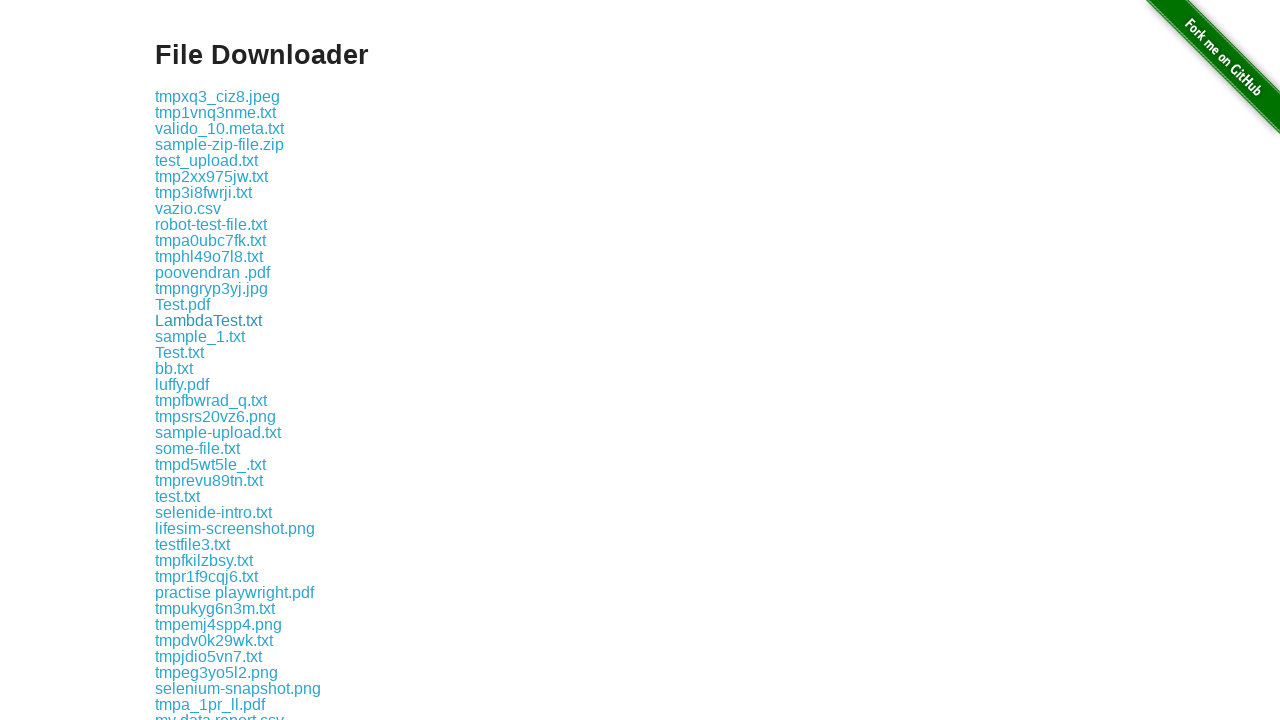

File download completed successfully
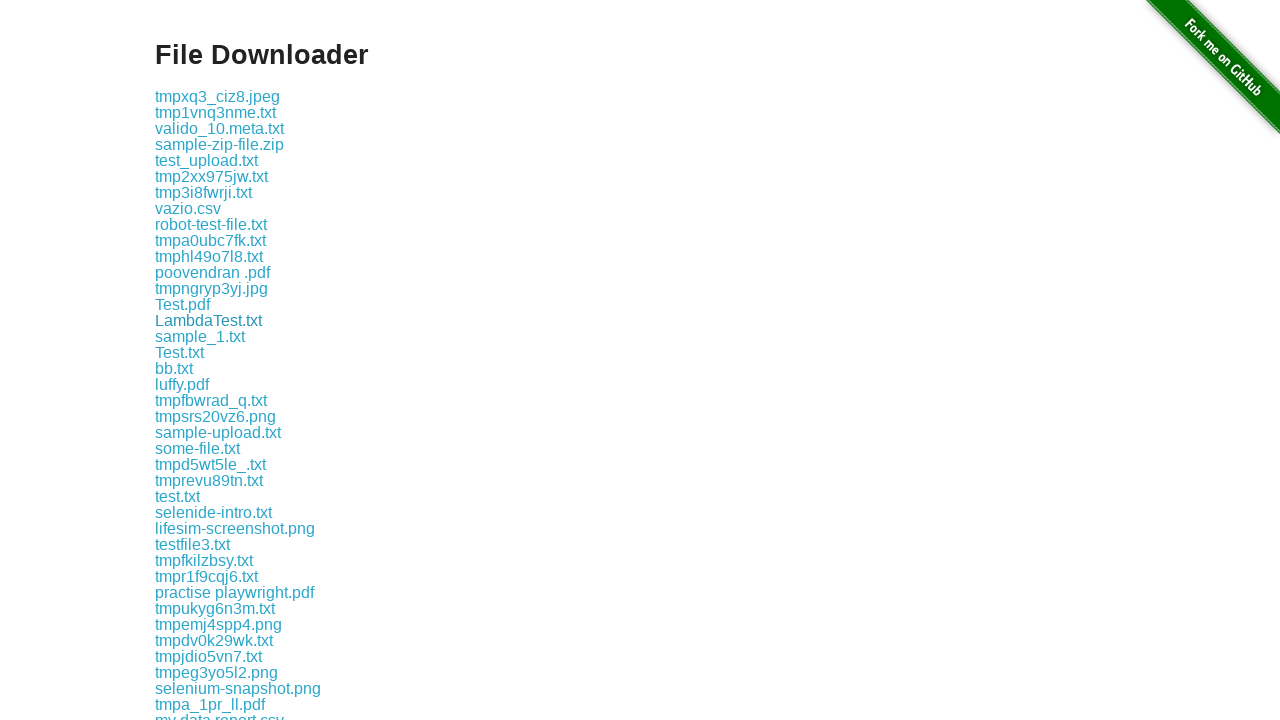

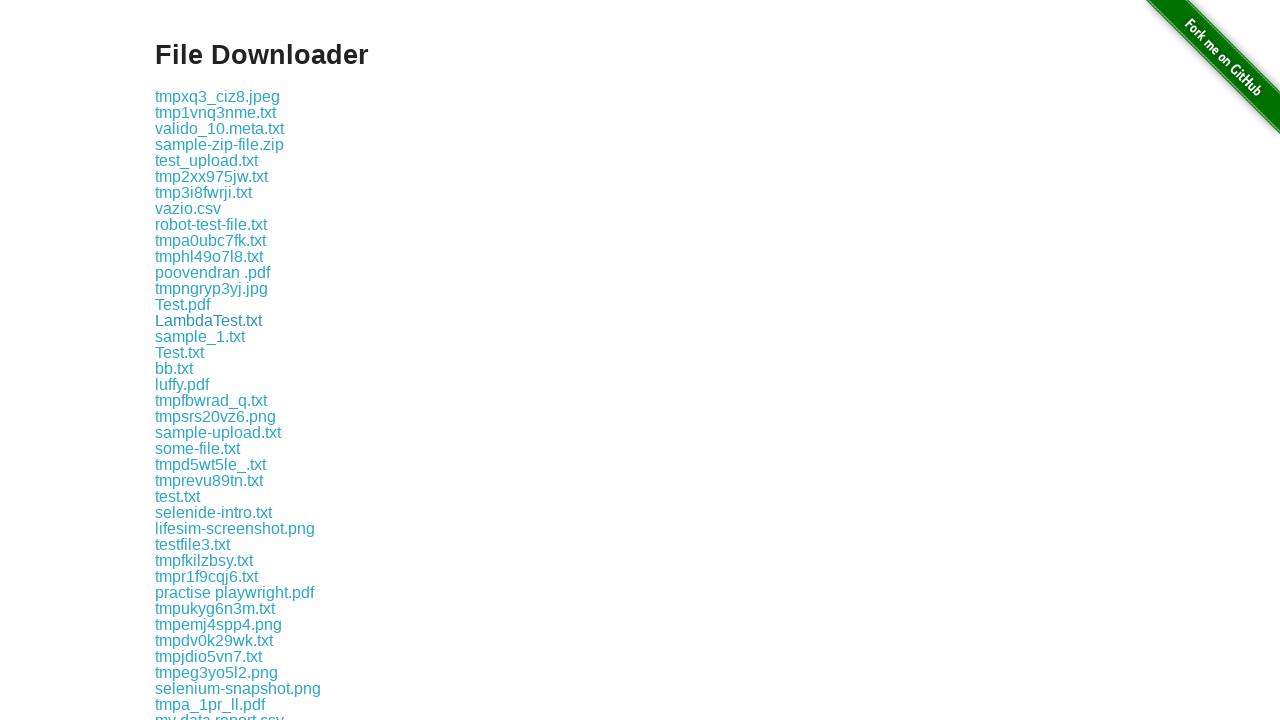